Tests the drawing functionality on a whiteboard application by creating a private board, selecting the pencil tool, and drawing a horizontal line by clicking and dragging.

Starting URL: https://wbo.ophir.dev/

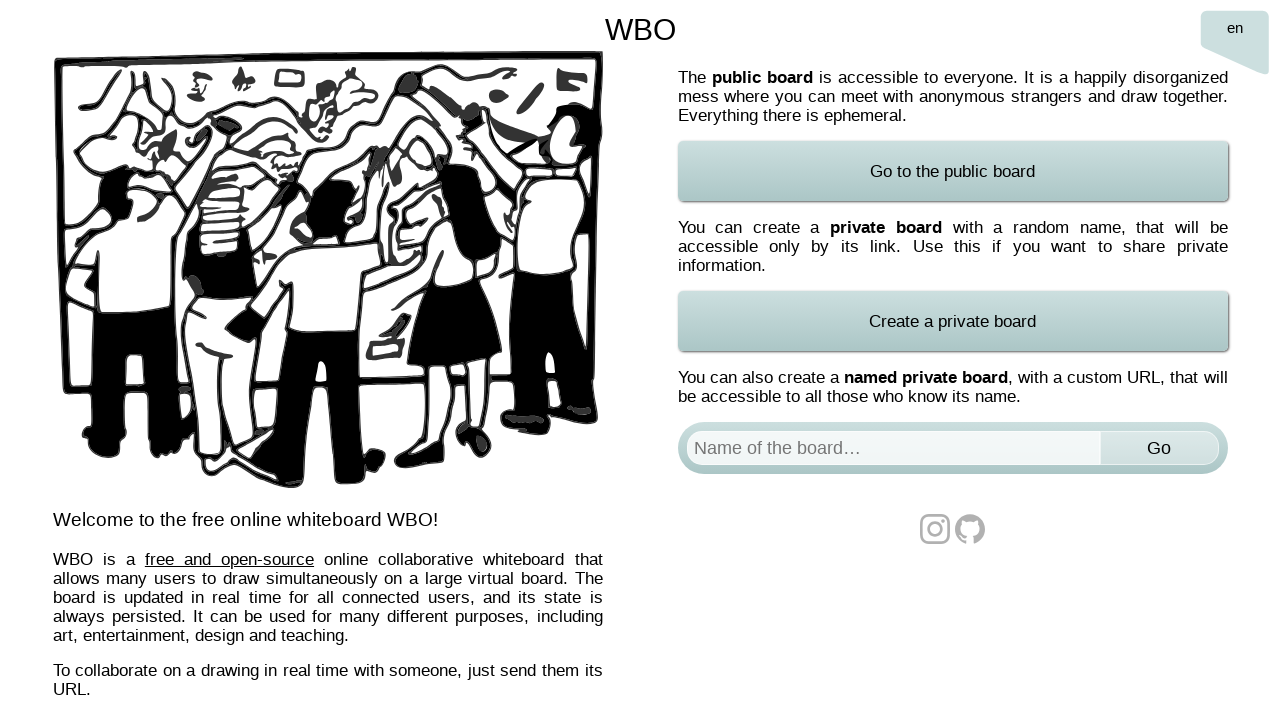

Waited for board interface to load
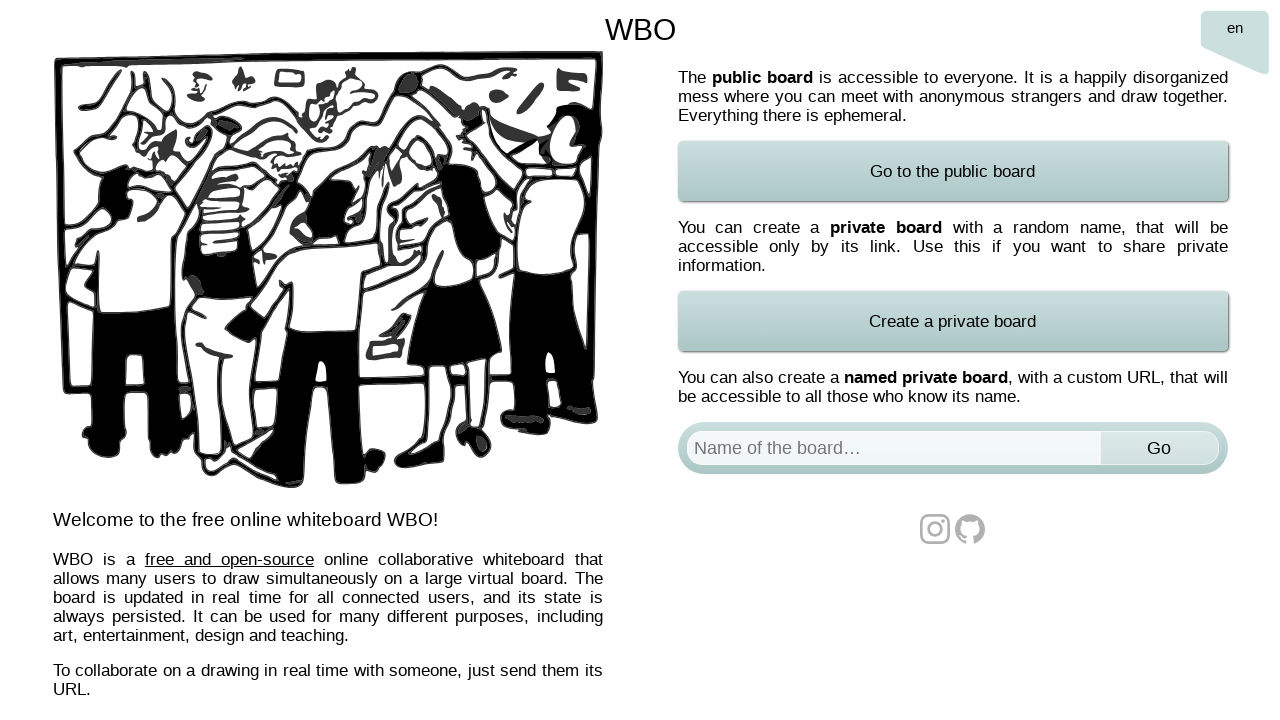

Clicked 'Create a private board' button at (952, 321) on xpath=//*[@id='actions']/div[2]/a
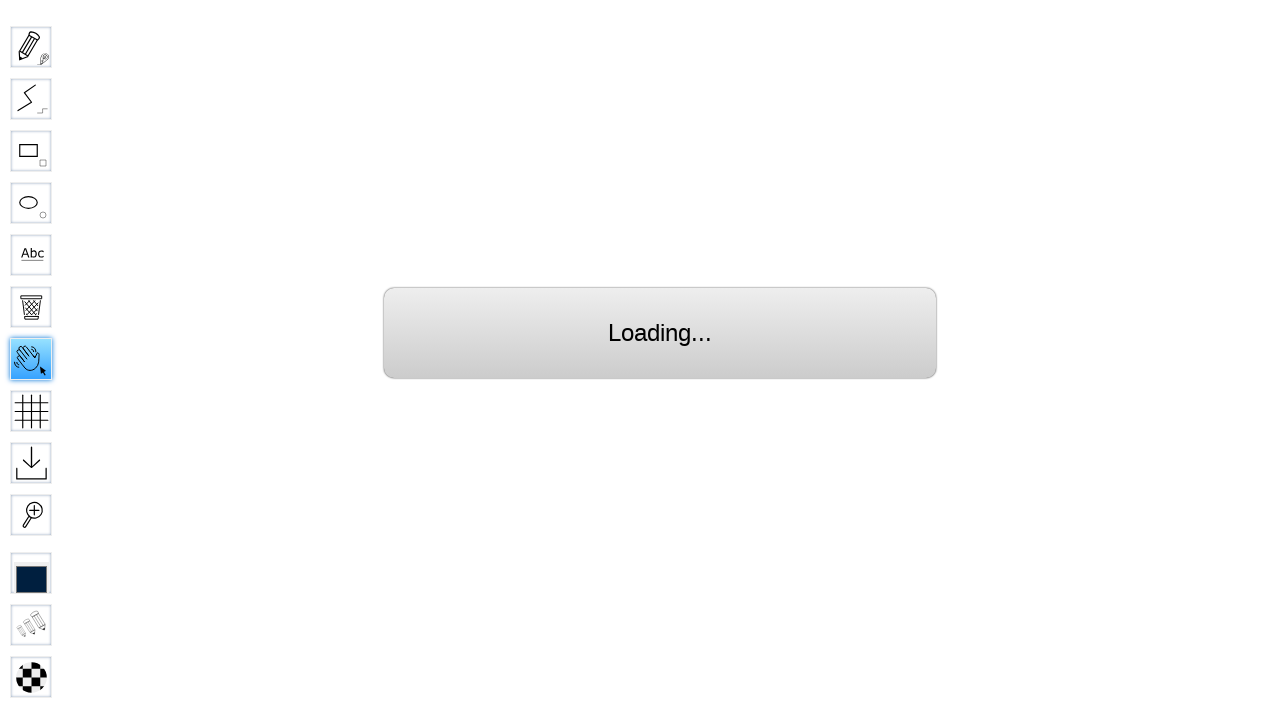

Waited for pencil tool to be visible
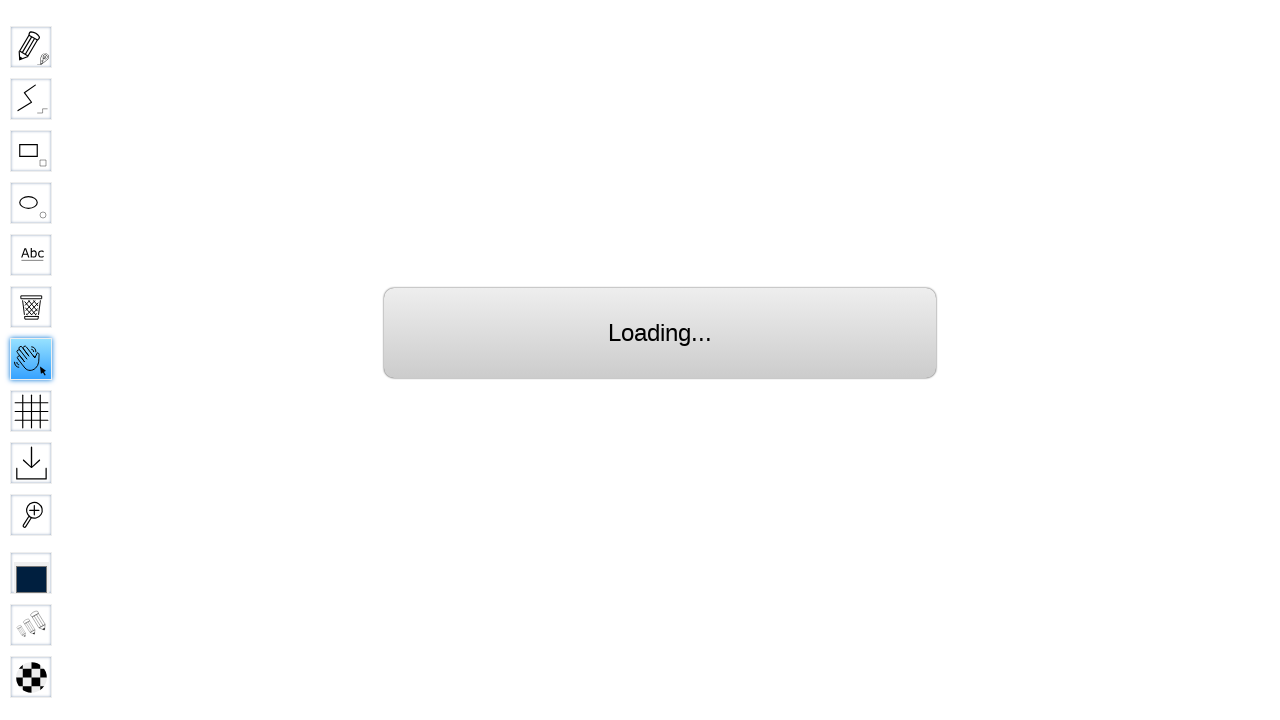

Selected the pencil tool at (31, 47) on #toolID-Pencil
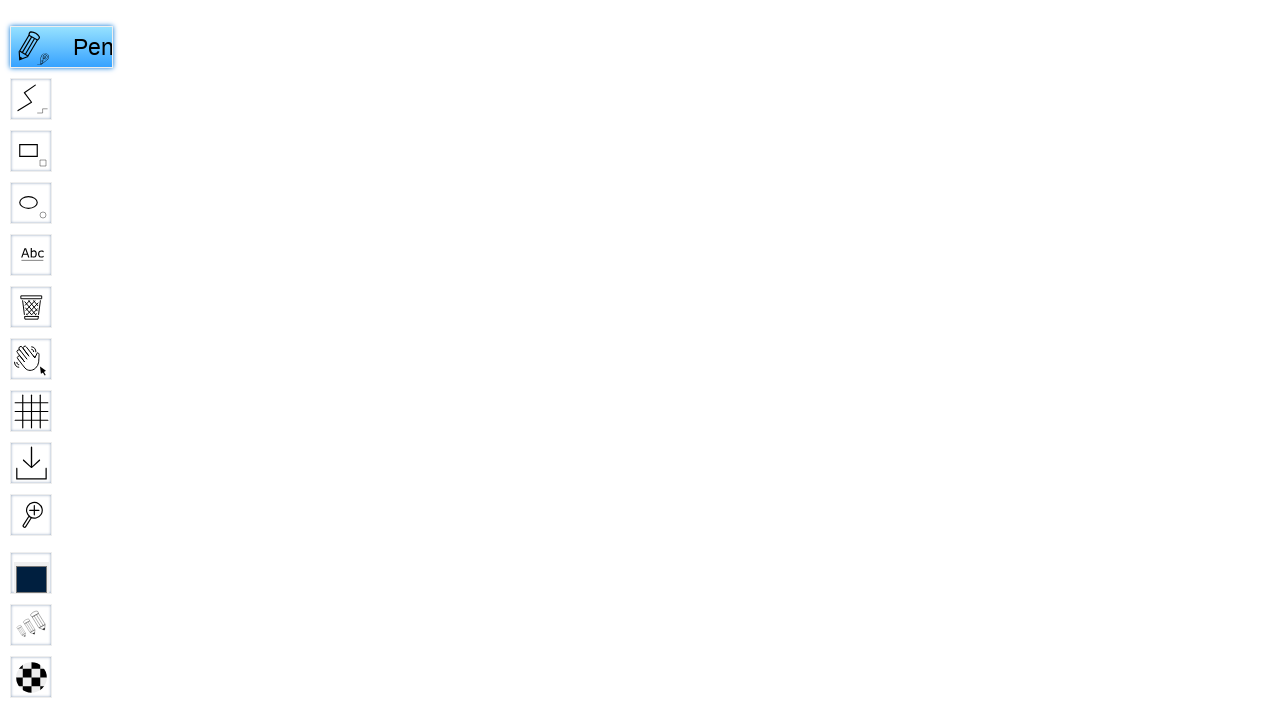

Retrieved body element bounding box for drawing area
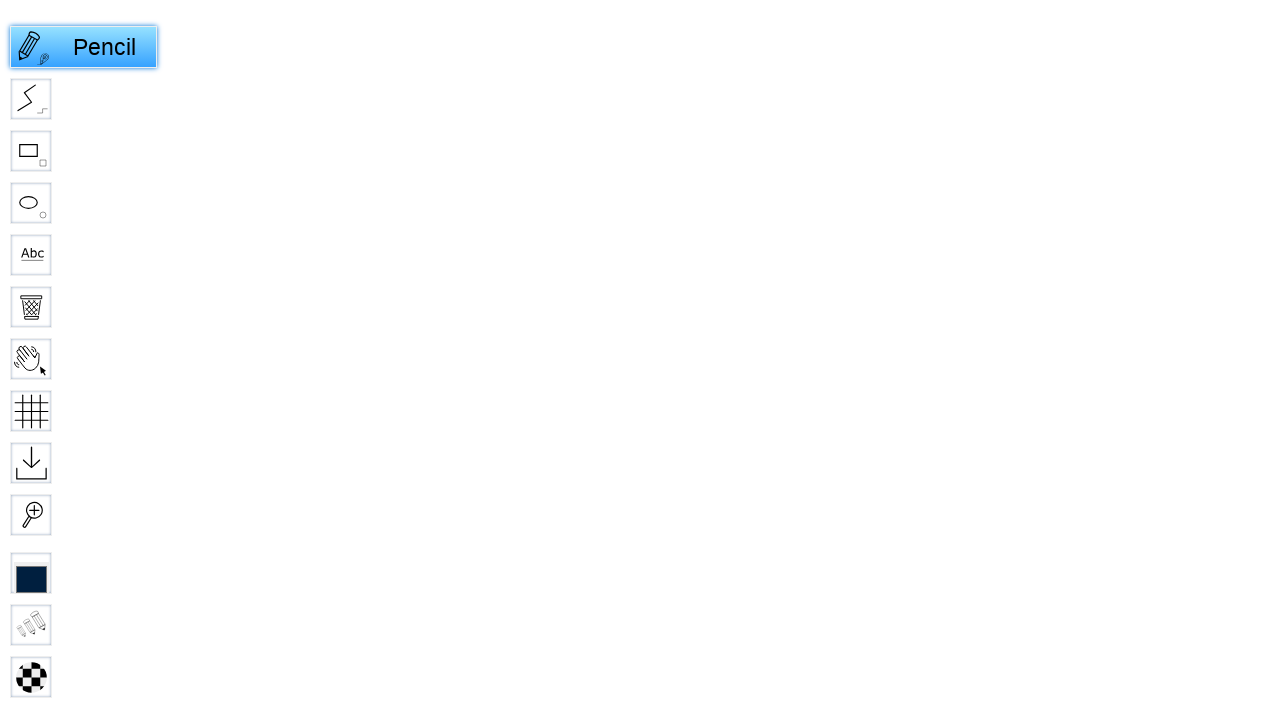

Calculated center position of drawing canvas
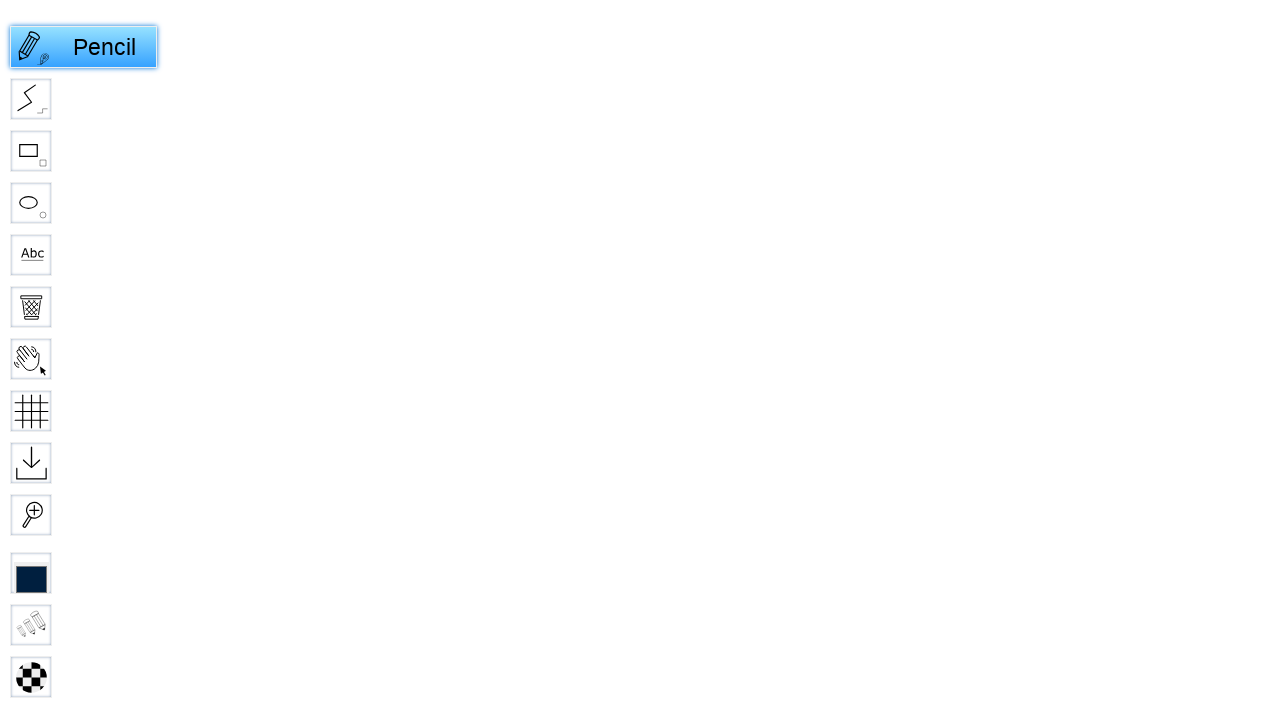

Moved mouse to center of canvas at (640, 1002)
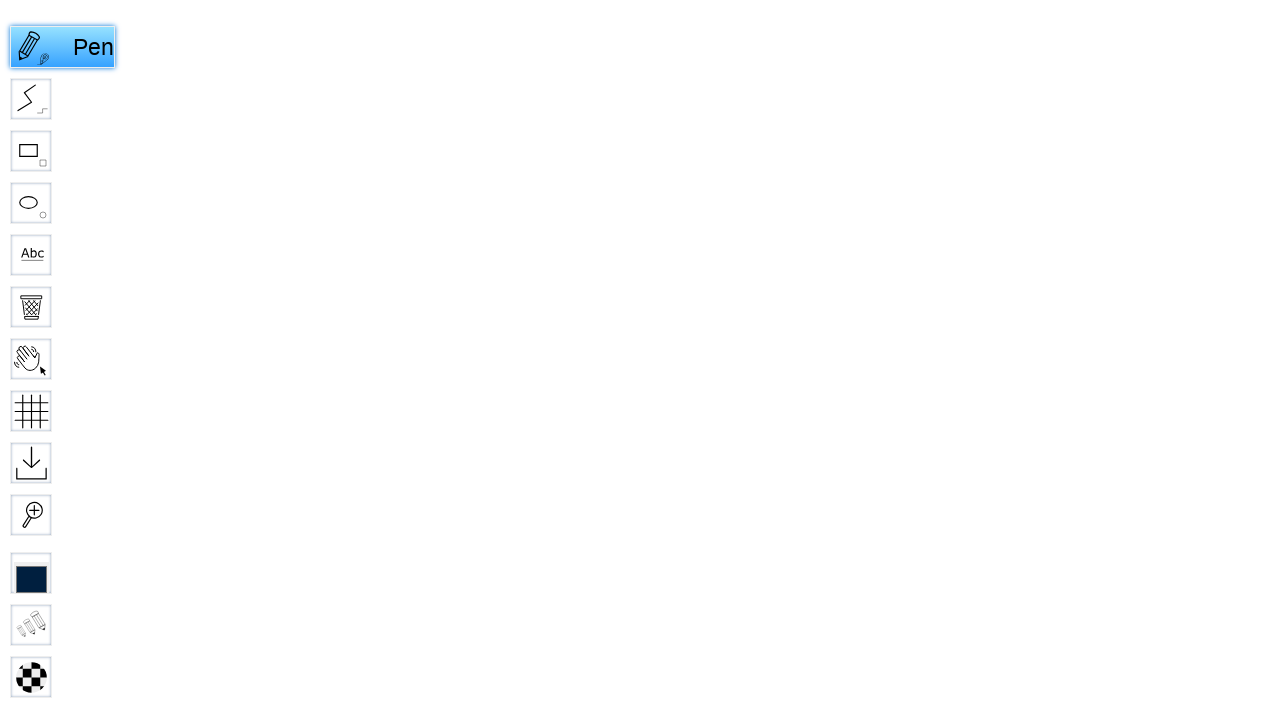

Pressed mouse button down to start drawing at (640, 1002)
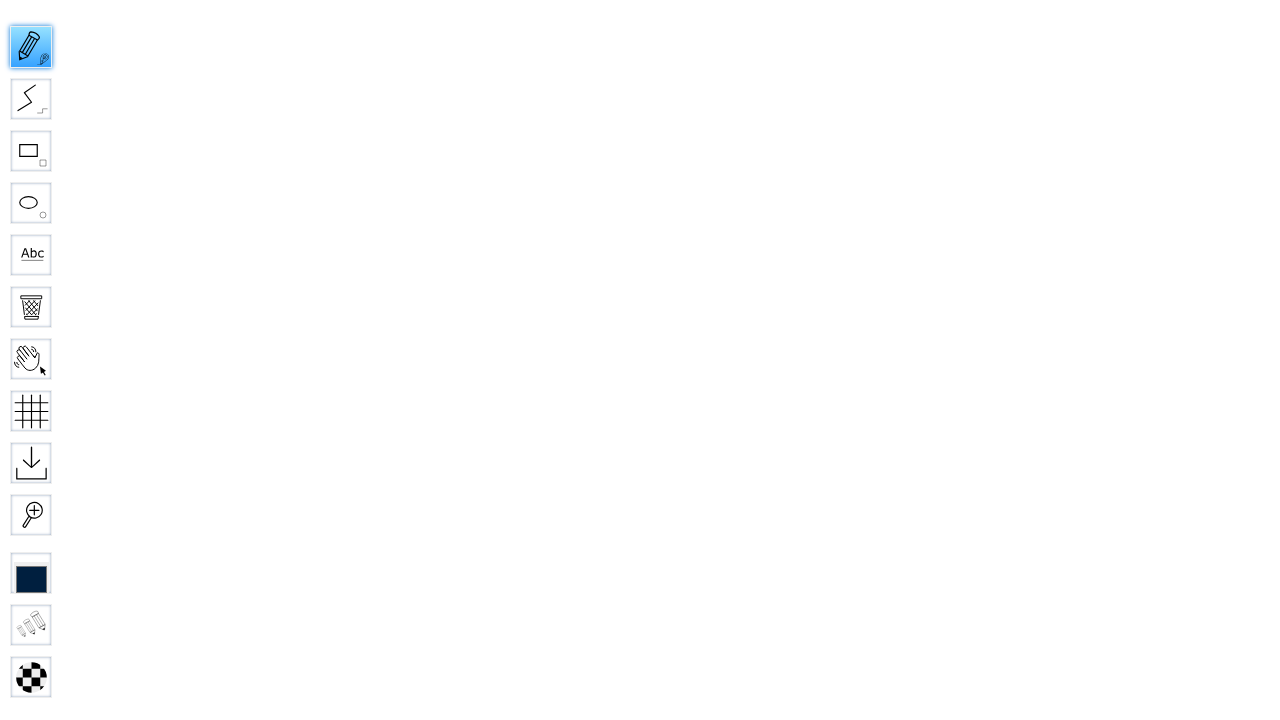

Dragged mouse to the right to draw horizontal line at (1140, 1002)
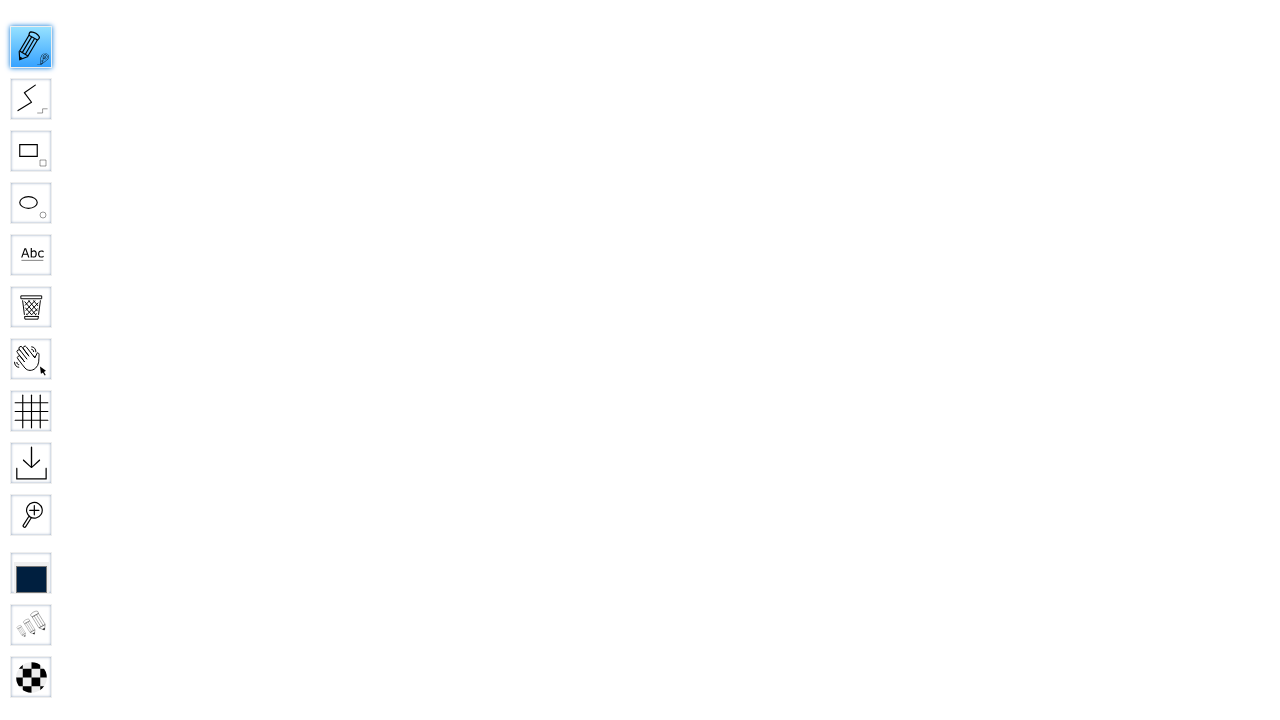

Released mouse button to complete drawing at (1140, 1002)
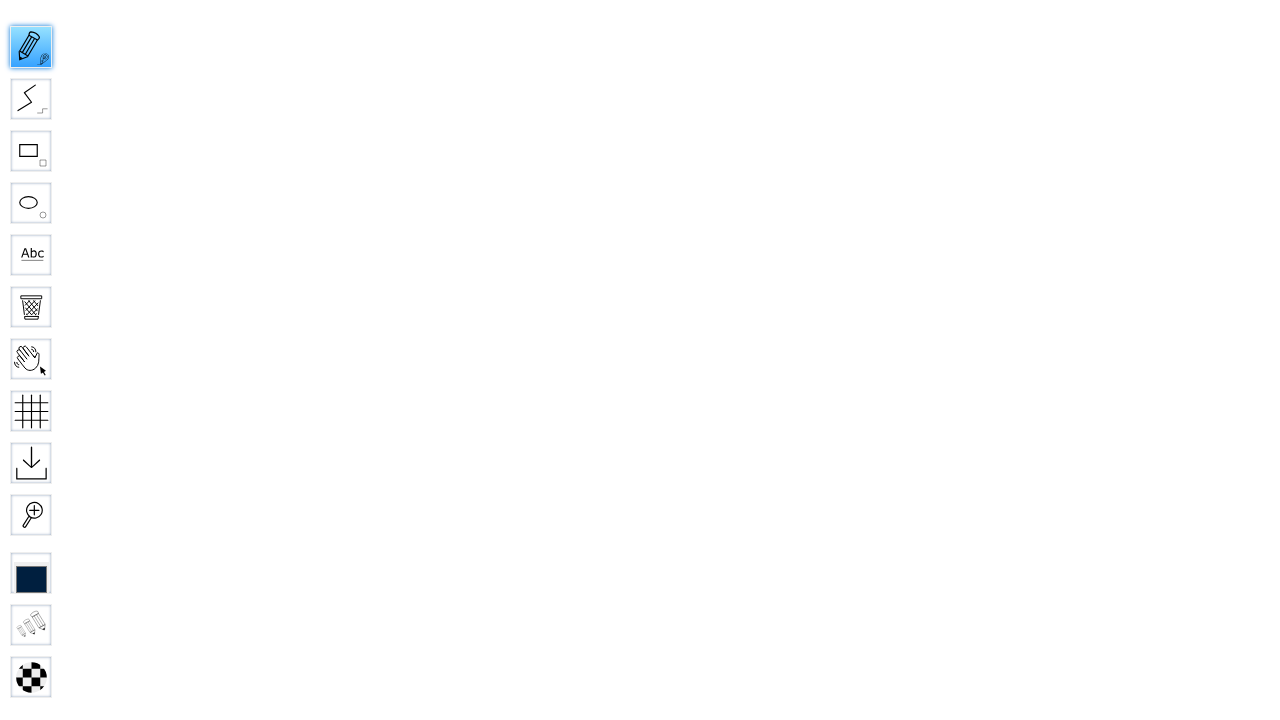

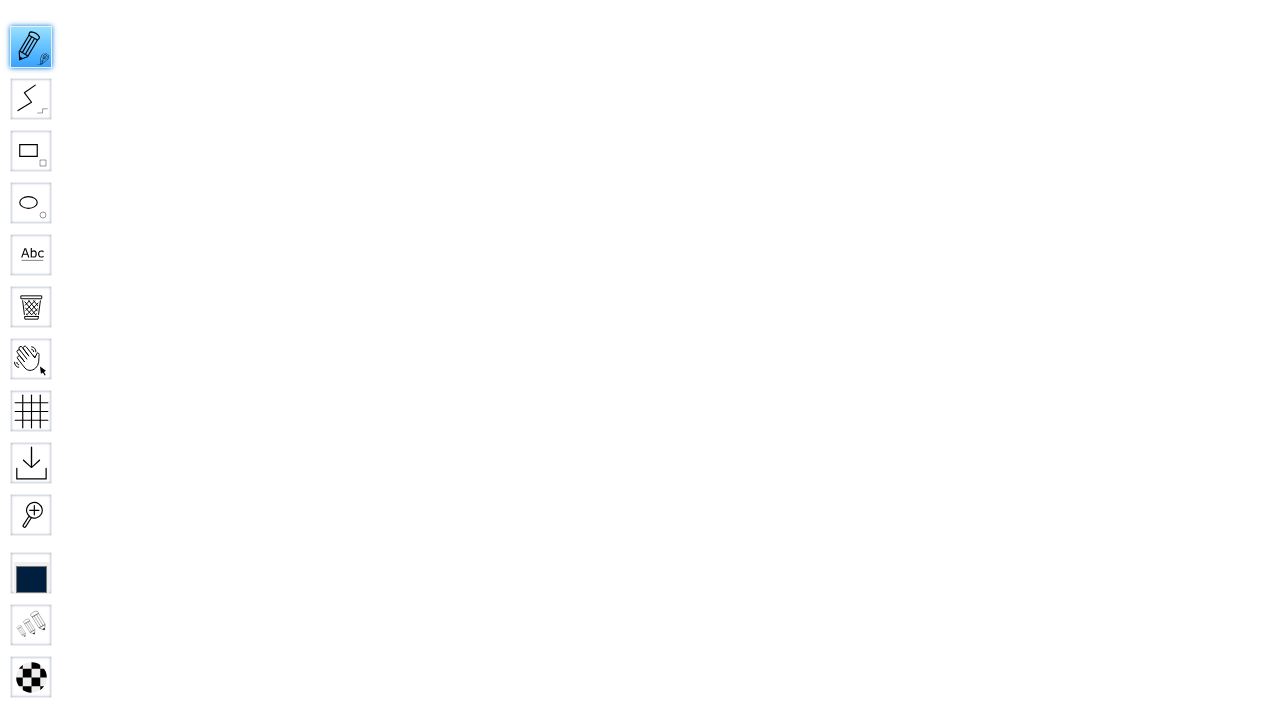